Tests closing a modal advertisement dialog by clicking the Close button on a test practice website

Starting URL: http://the-internet.herokuapp.com/entry_ad

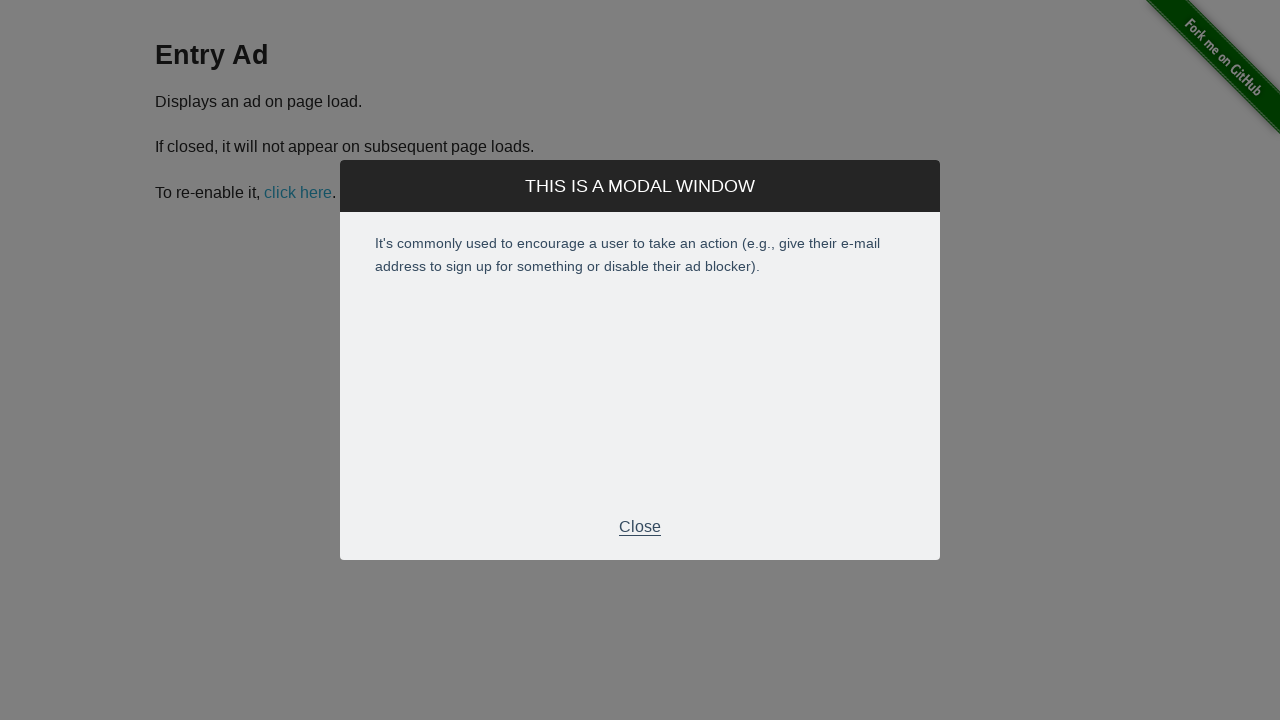

Waited for entry ad modal Close button to appear
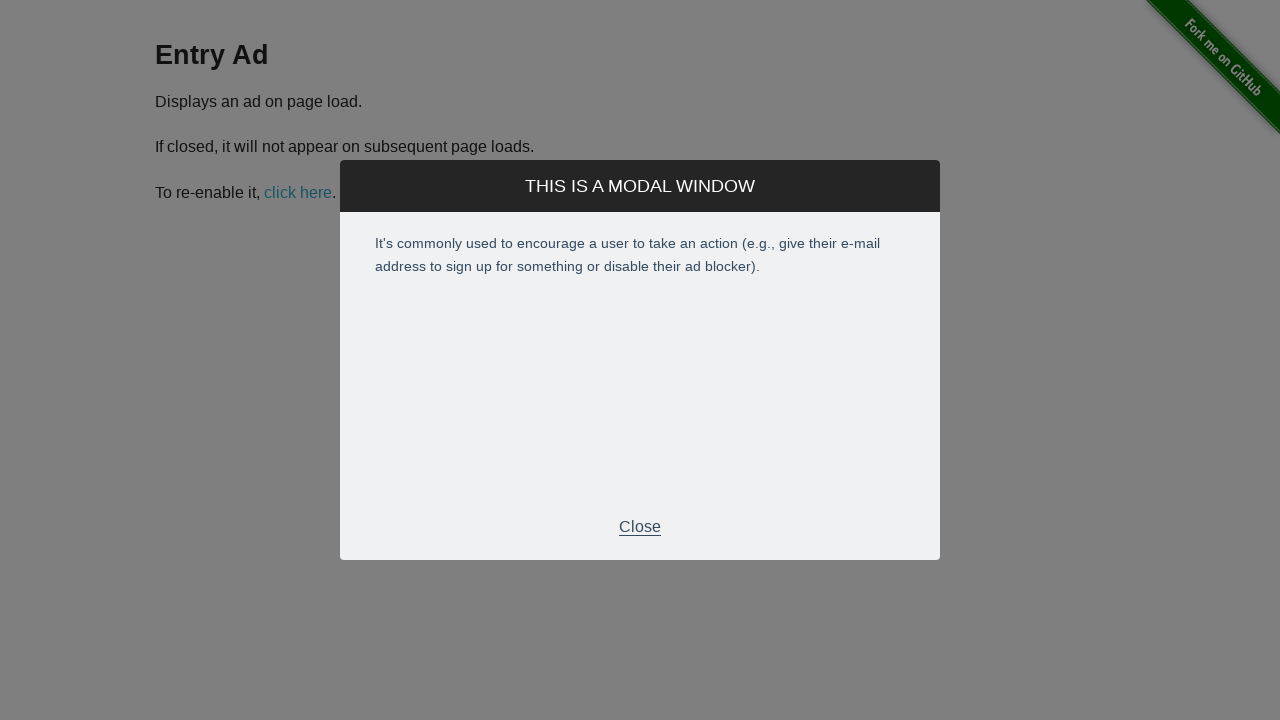

Clicked the Close button on the entry ad modal at (640, 527) on xpath=//p[text()='Close']
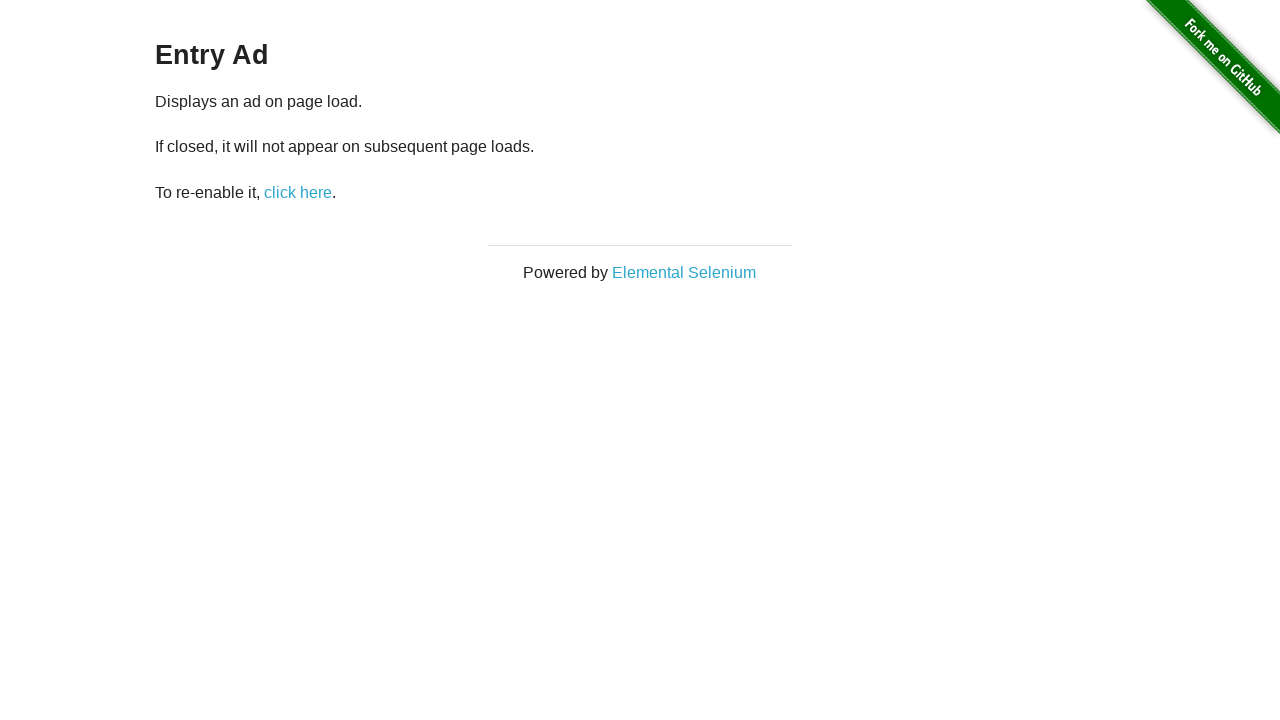

Entry ad modal closed and is no longer visible
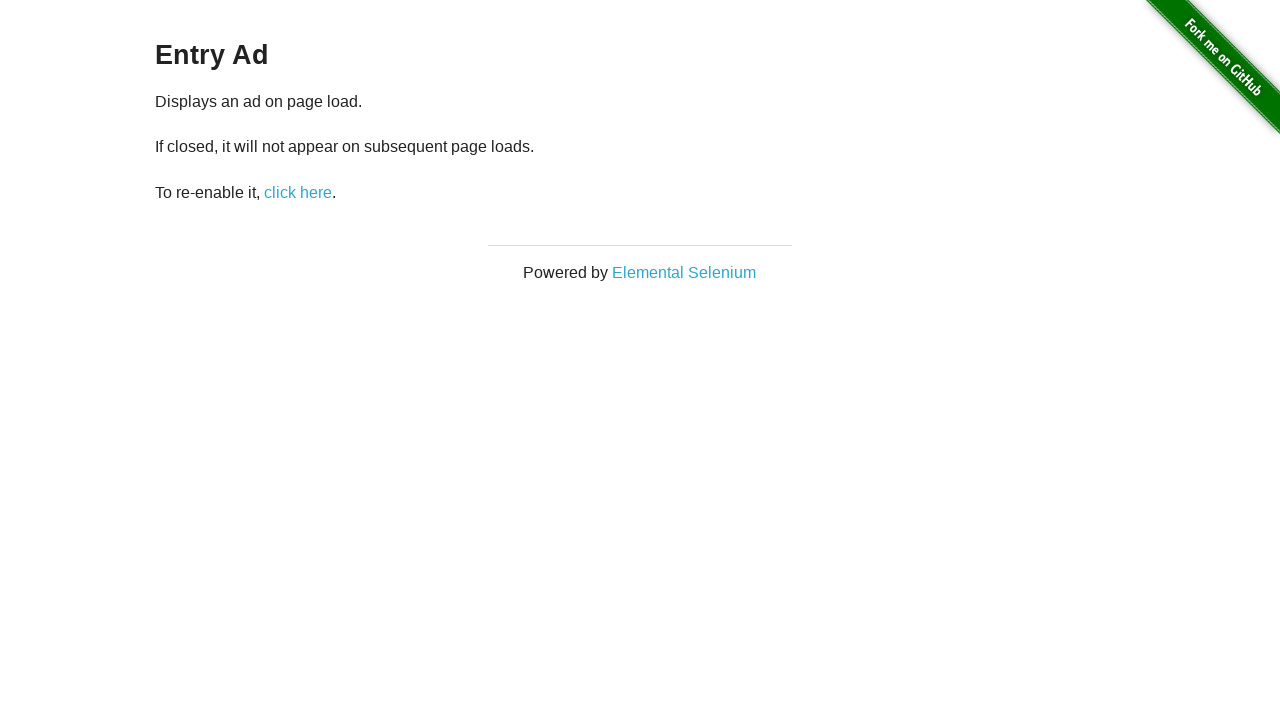

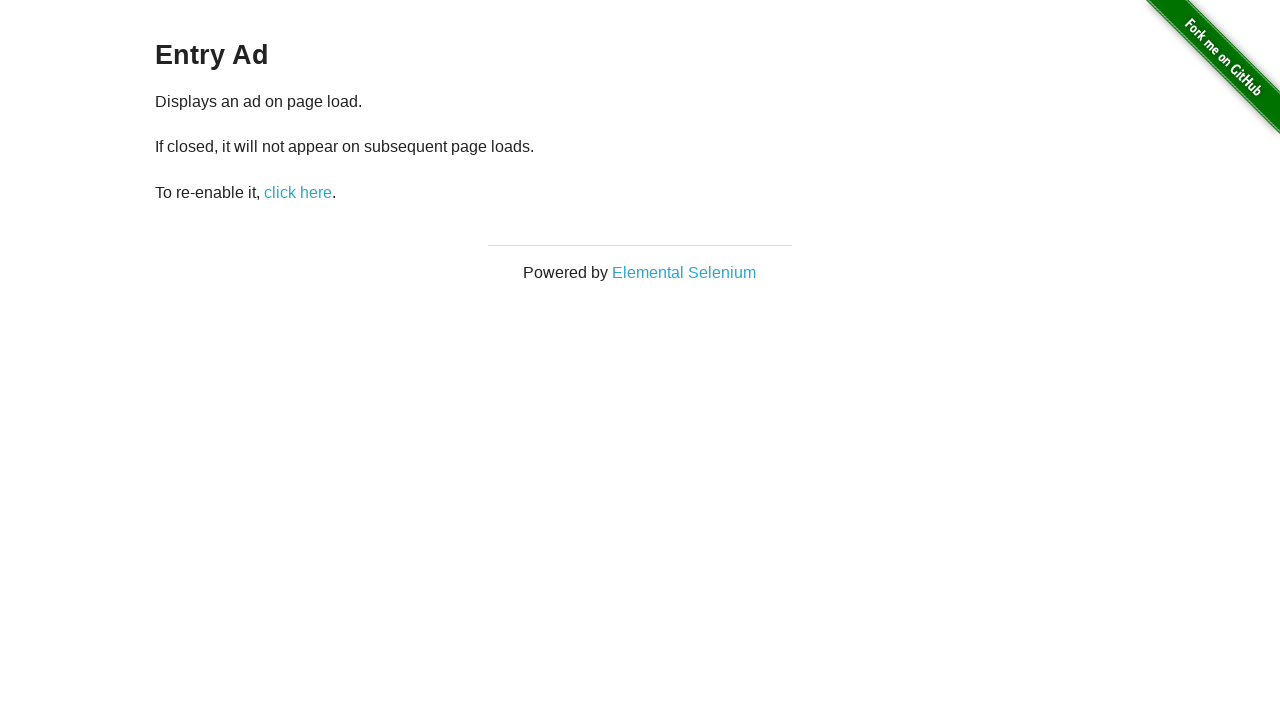